Tests various JavaScript alert interactions on a practice website, including accepting alerts, dismissing alerts, entering text in prompt dialogs, and interacting with modal dialogs.

Starting URL: https://www.leafground.com/alert.xhtml

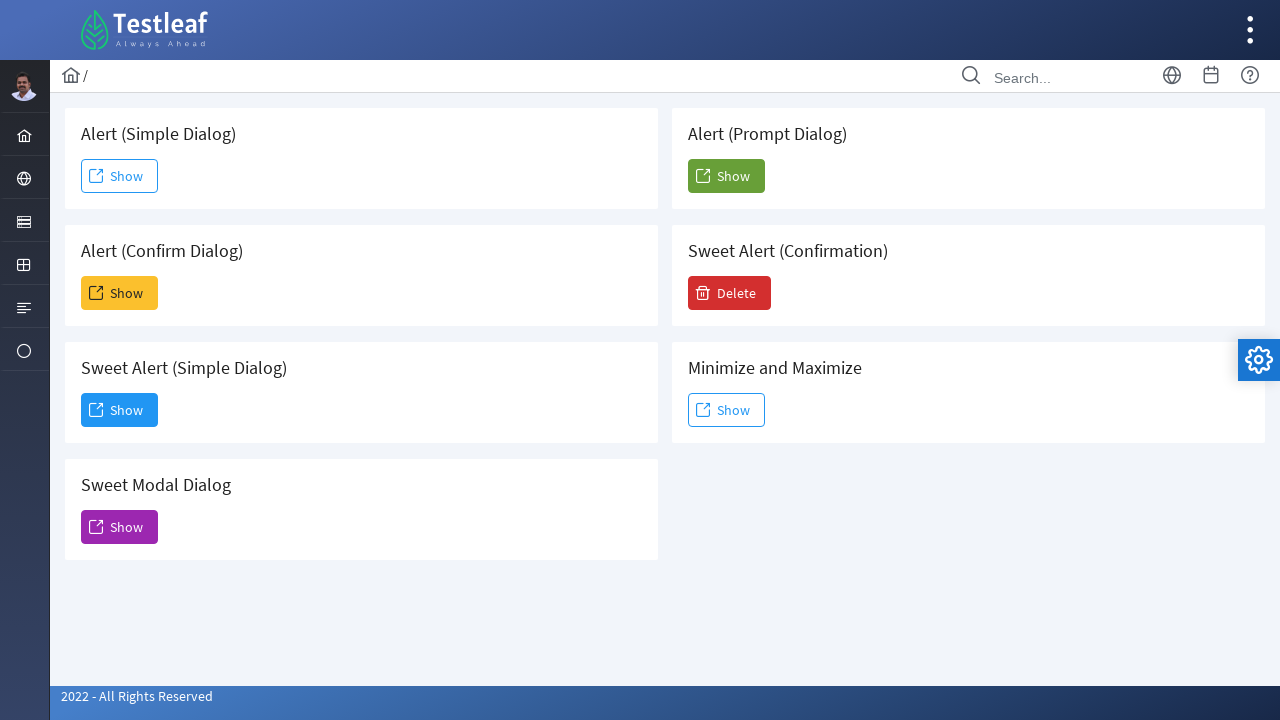

Clicked first alert button at (120, 176) on xpath=/html/body/div[1]/div[5]/div[2]/form/div/div[1]/div[1]/button/span[2]
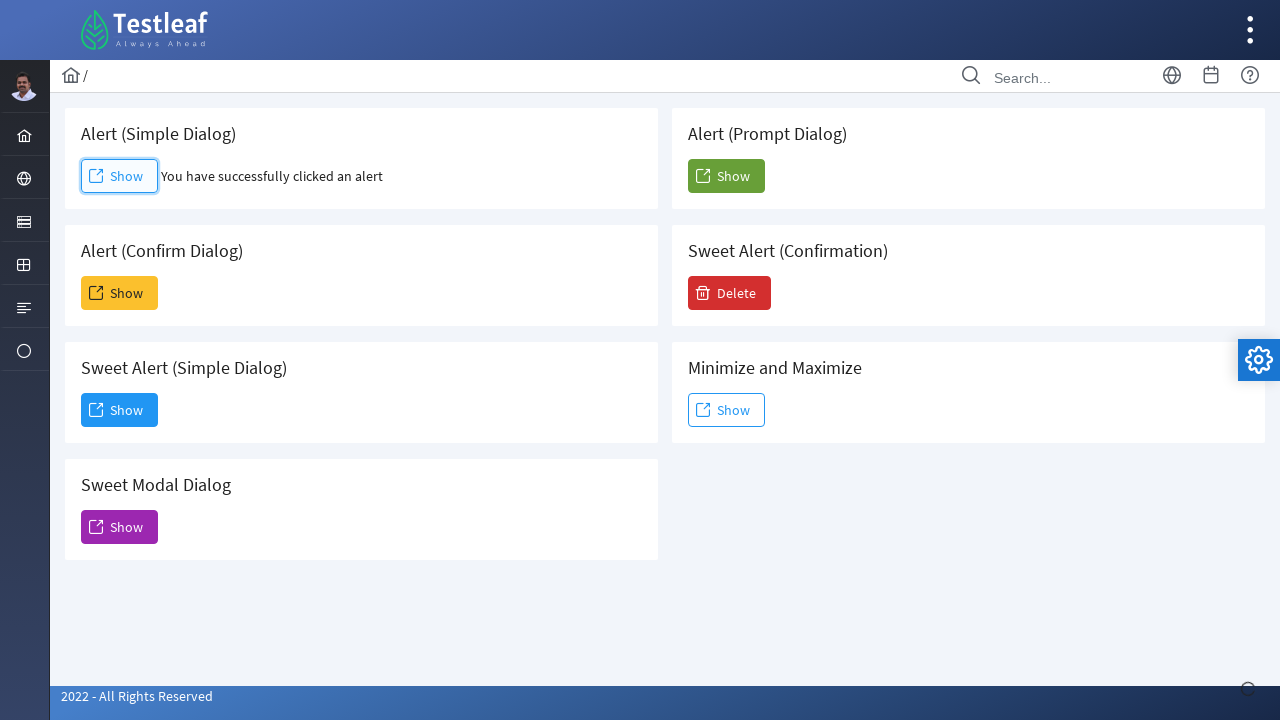

Set up dialog handler to accept alerts
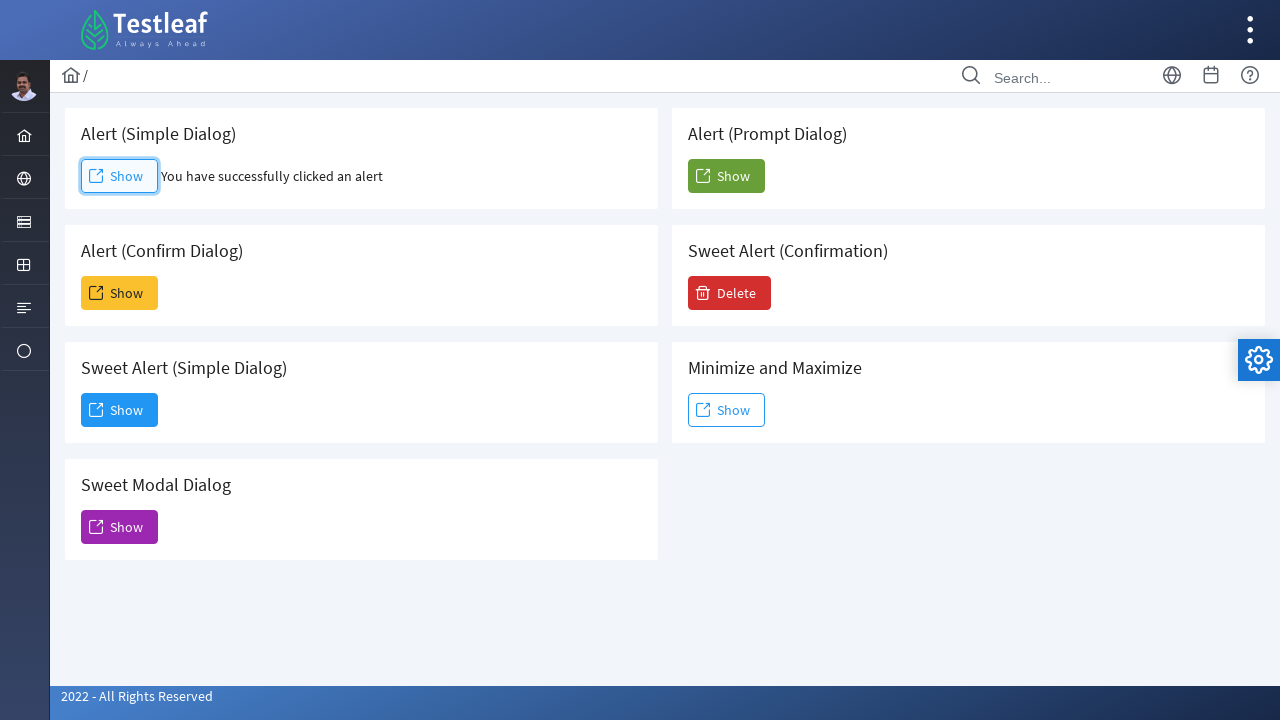

Waited 500ms for alert to be accepted
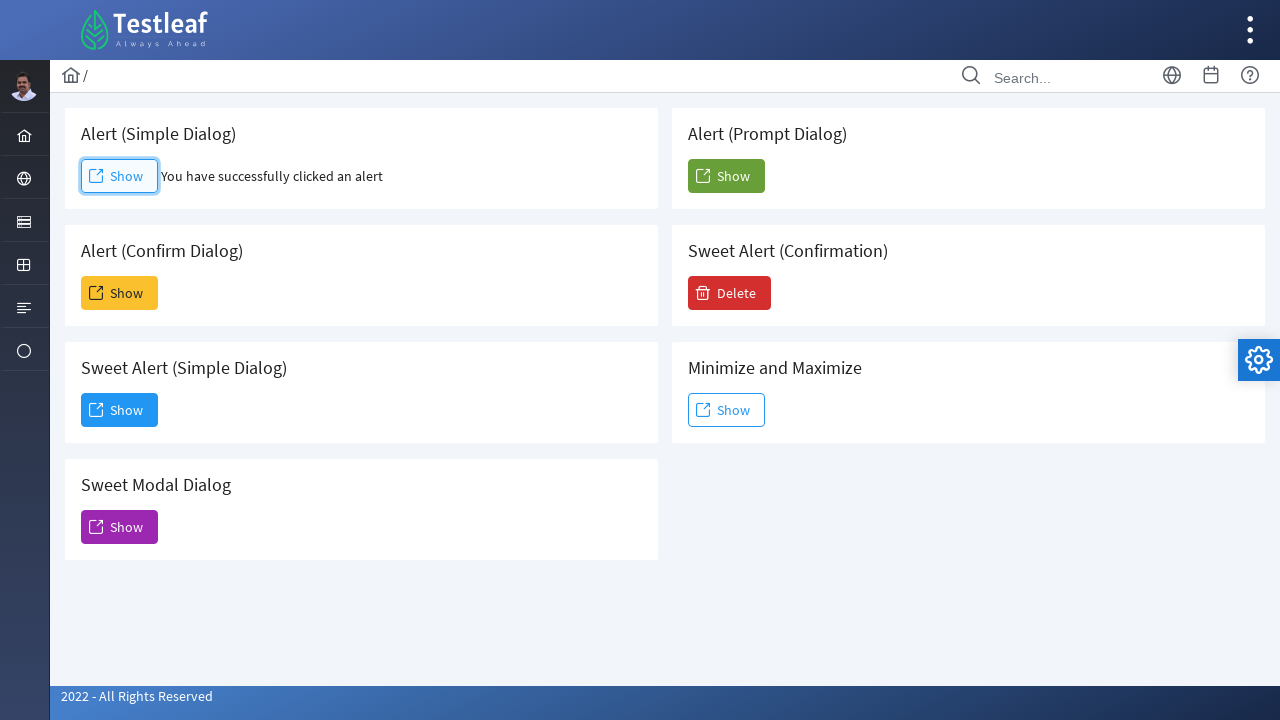

Set up dialog handler to dismiss alerts
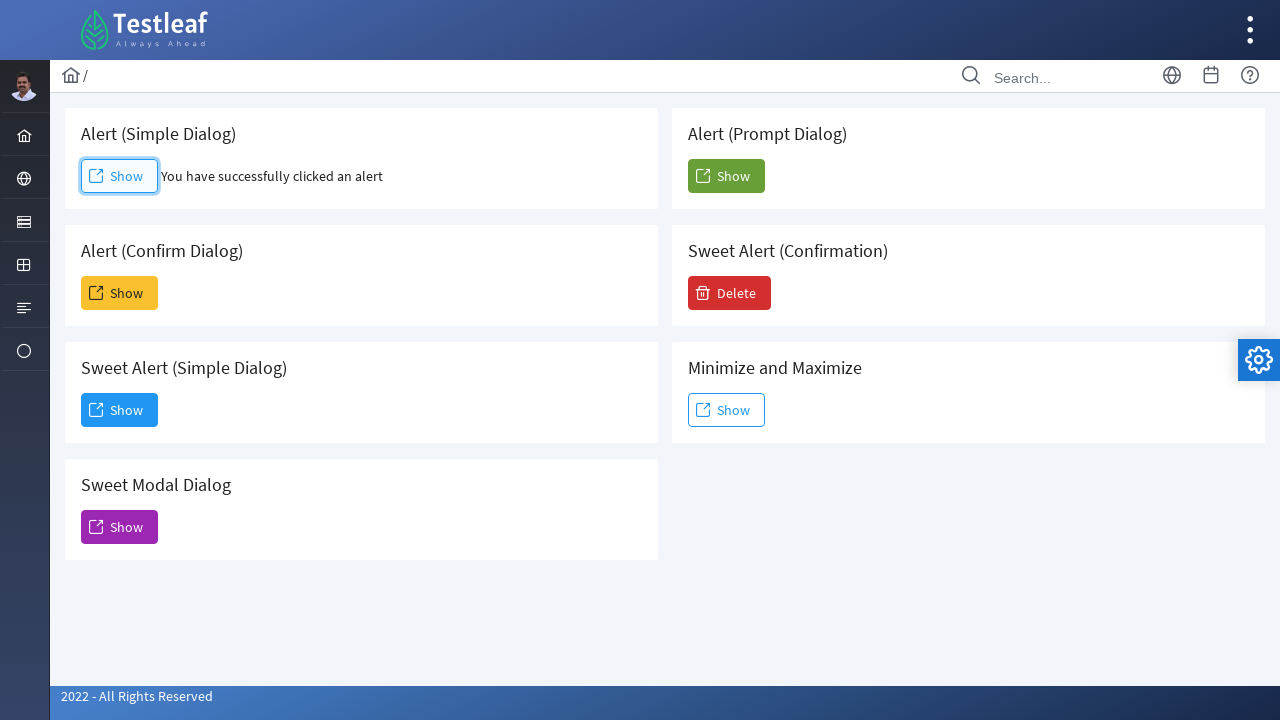

Clicked second alert button at (120, 293) on xpath=/html/body/div[1]/div[5]/div[2]/form/div/div[1]/div[2]/button/span[2]
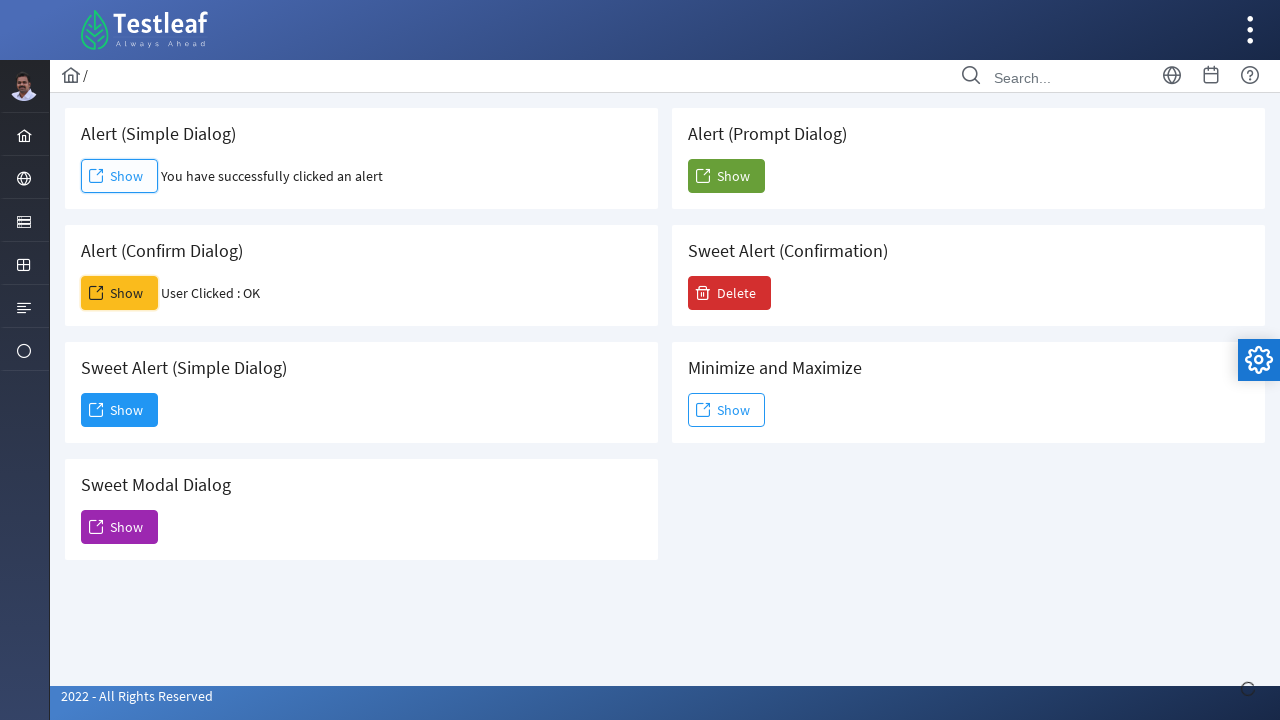

Waited 500ms for alert to be dismissed
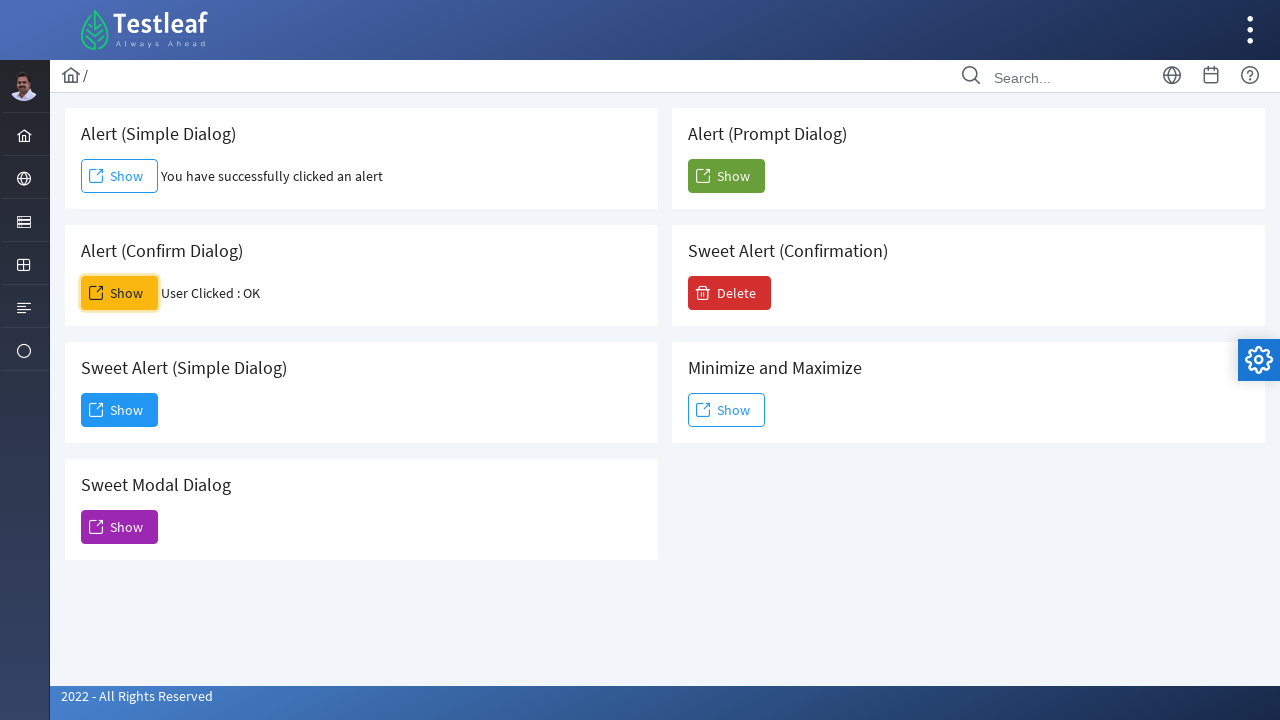

Set up dialog handler to enter text in prompt
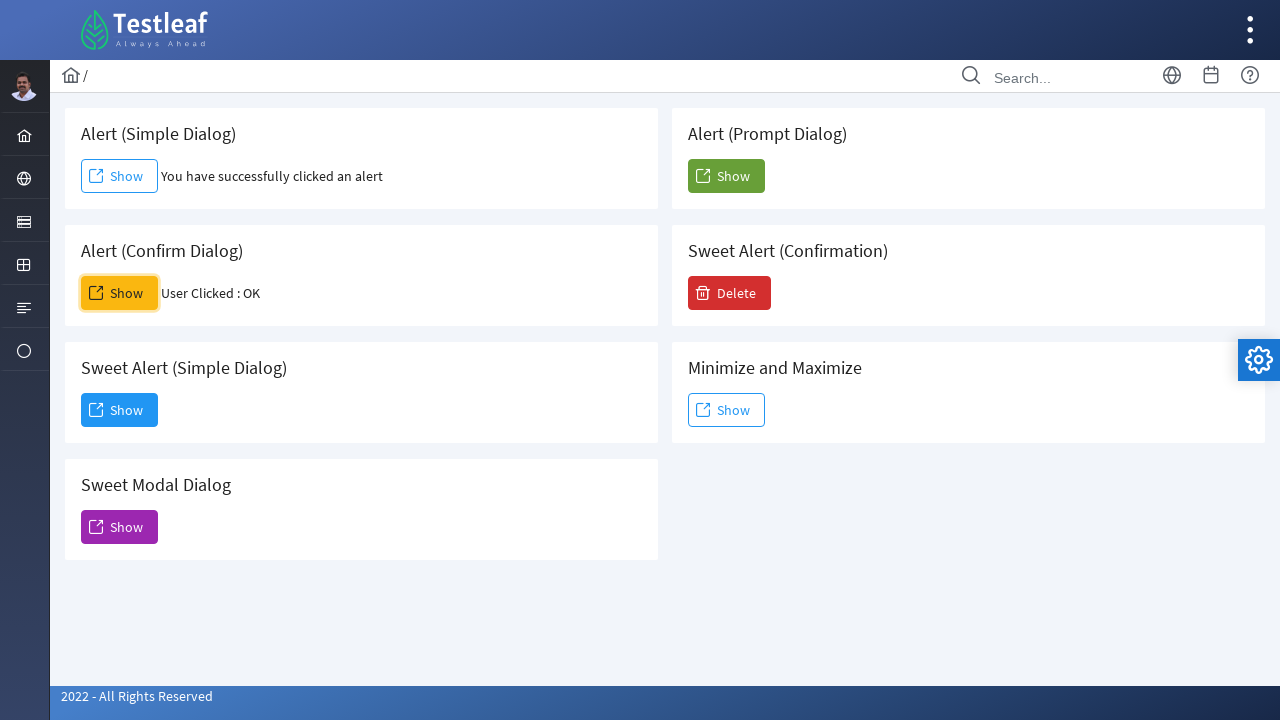

Clicked third alert button (prompt) at (726, 176) on xpath=/html/body/div[1]/div[5]/div[2]/form/div/div[2]/div[1]/button/span[2]
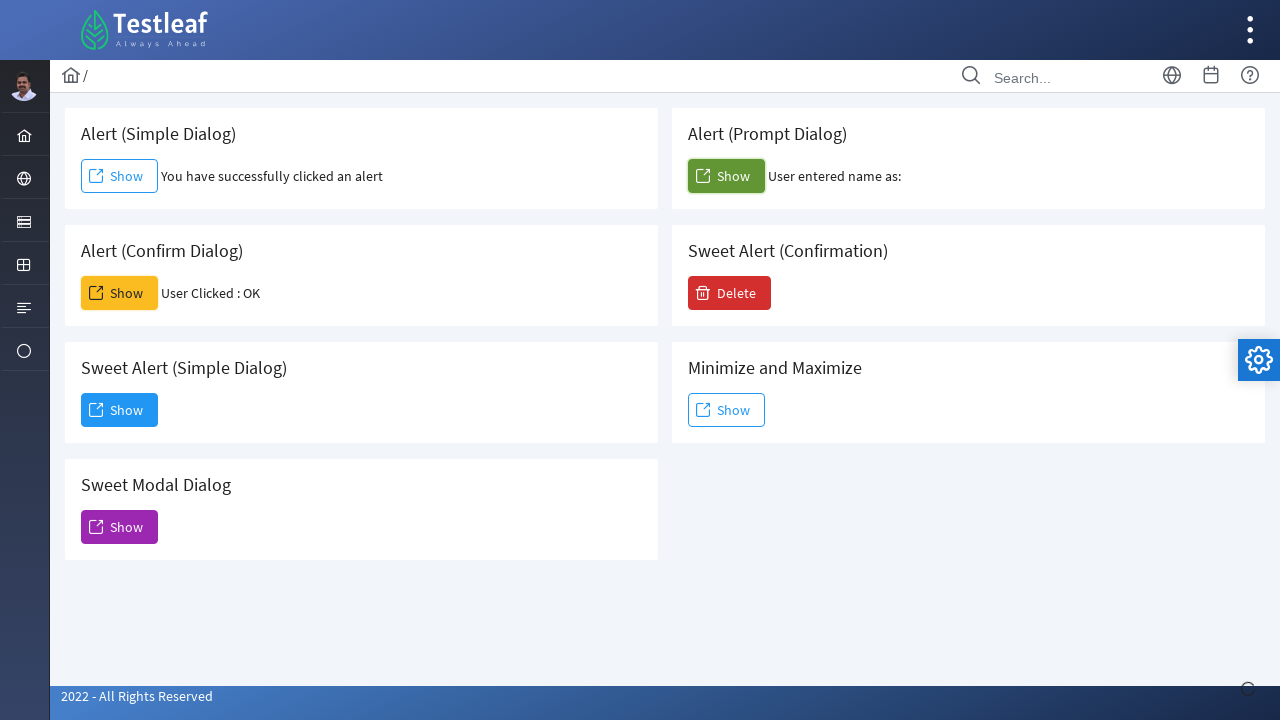

Waited 500ms for prompt to be accepted with text 'Madakithattu'
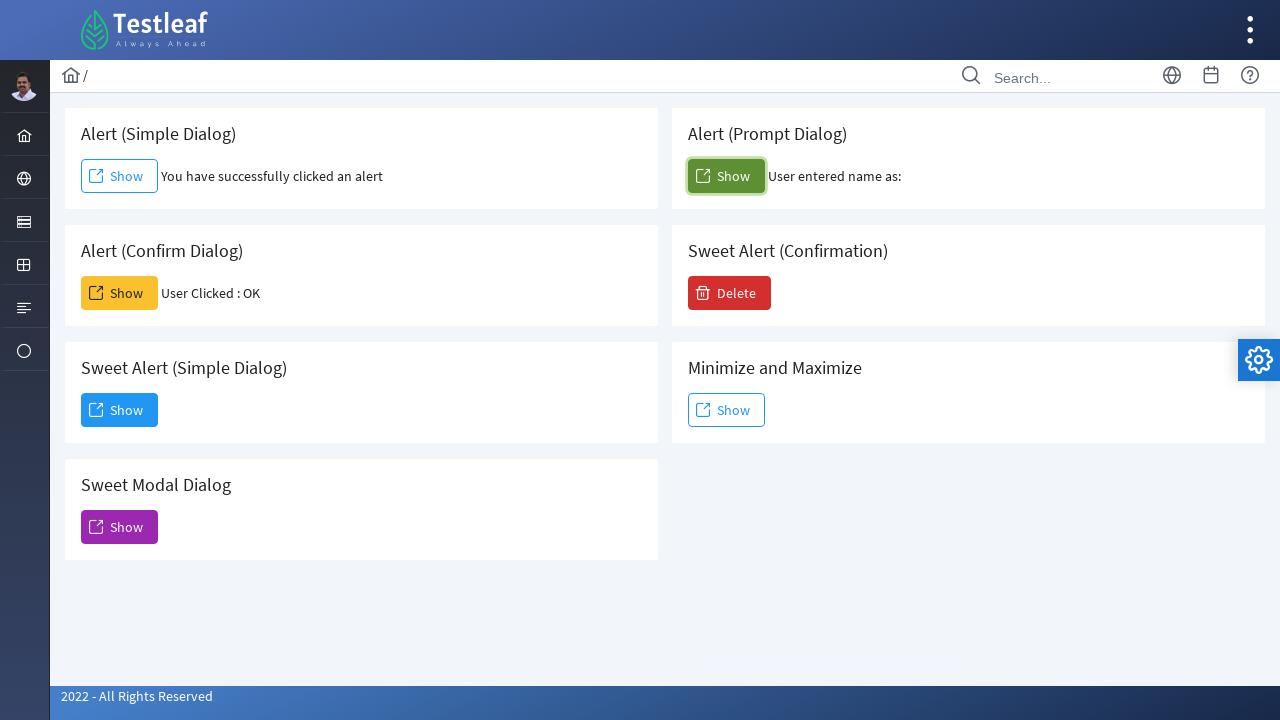

Clicked fourth button to open modal dialog at (120, 527) on xpath=/html/body/div[1]/div[5]/div[2]/form/div/div[1]/div[4]/button/span[2]
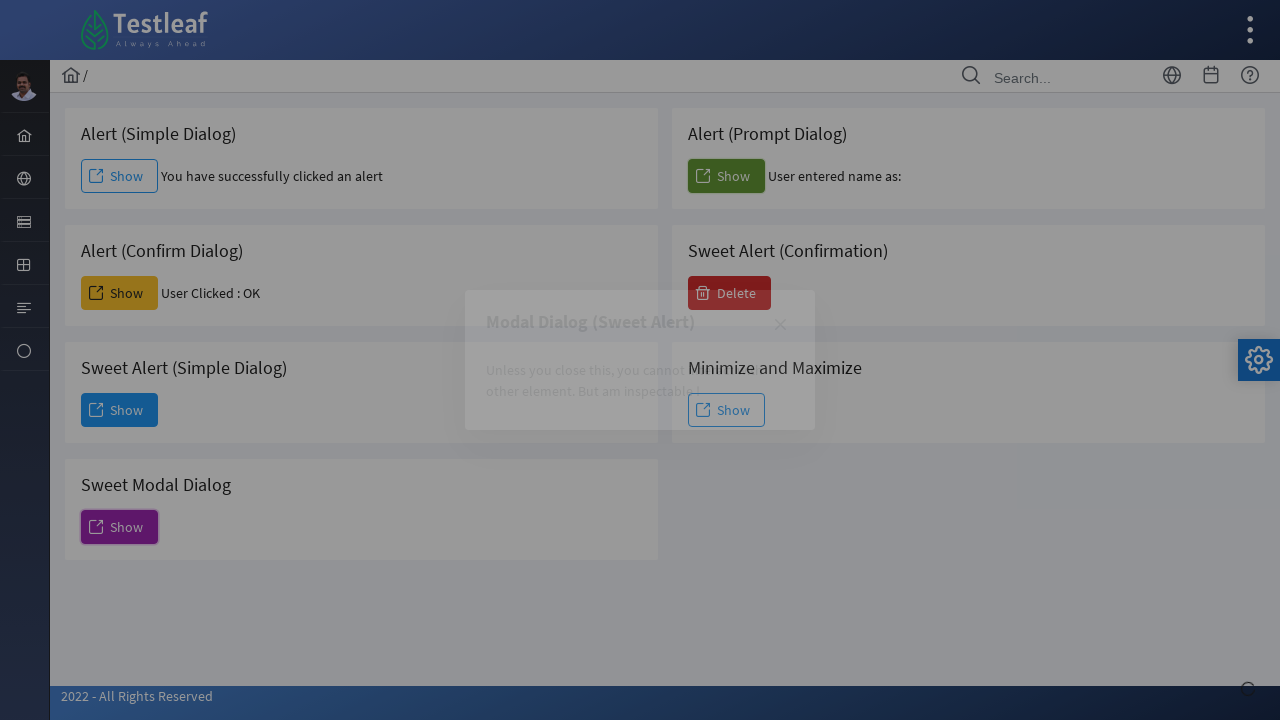

Modal dialog appeared
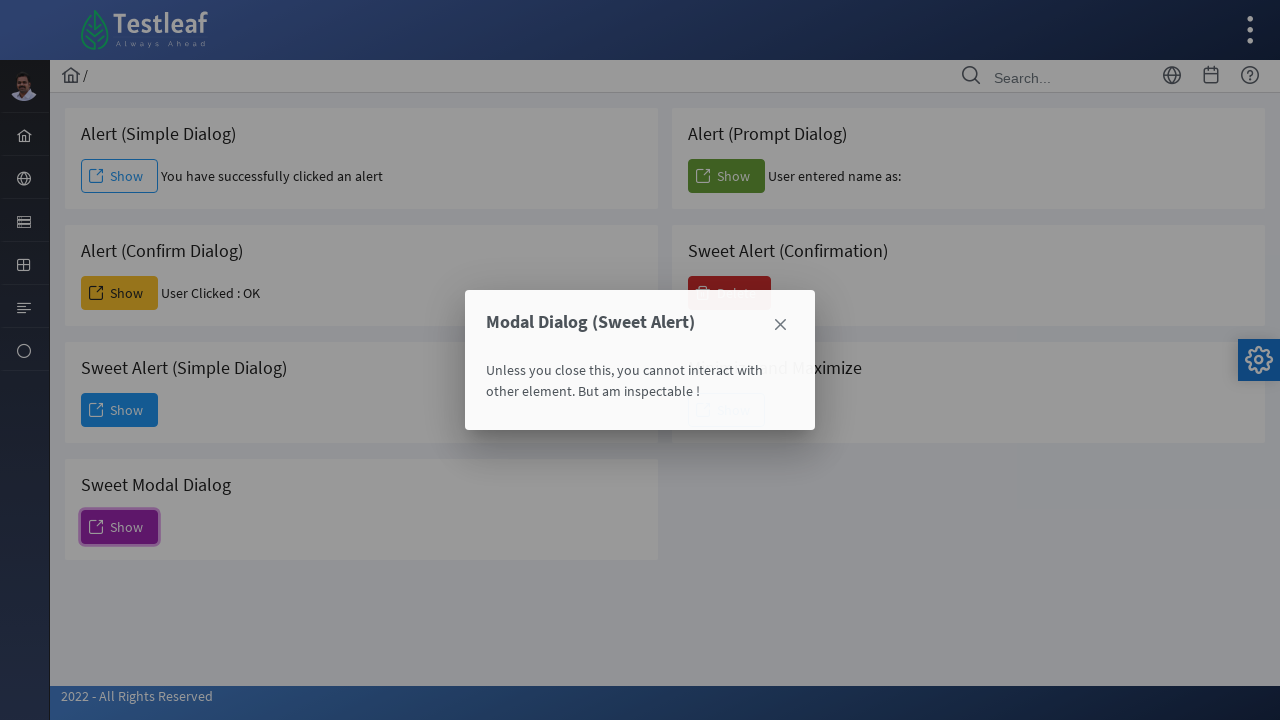

Clicked close button on modal dialog at (780, 325) on xpath=/html/body/div[1]/div[5]/div[2]/form/div/div[1]/div[4]/div/div[1]/a
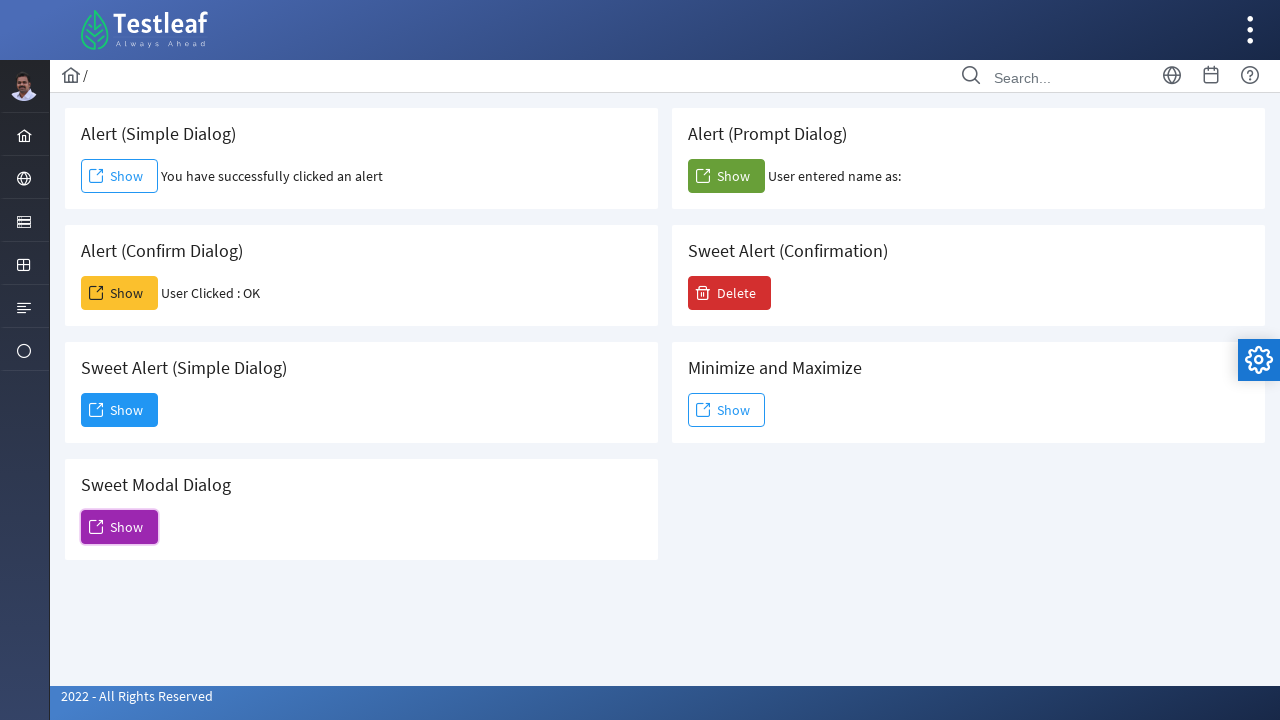

Clicked fifth button to open confirmation modal at (120, 410) on xpath=/html/body/div[1]/div[5]/div[2]/form/div/div[1]/div[3]/button/span[2]
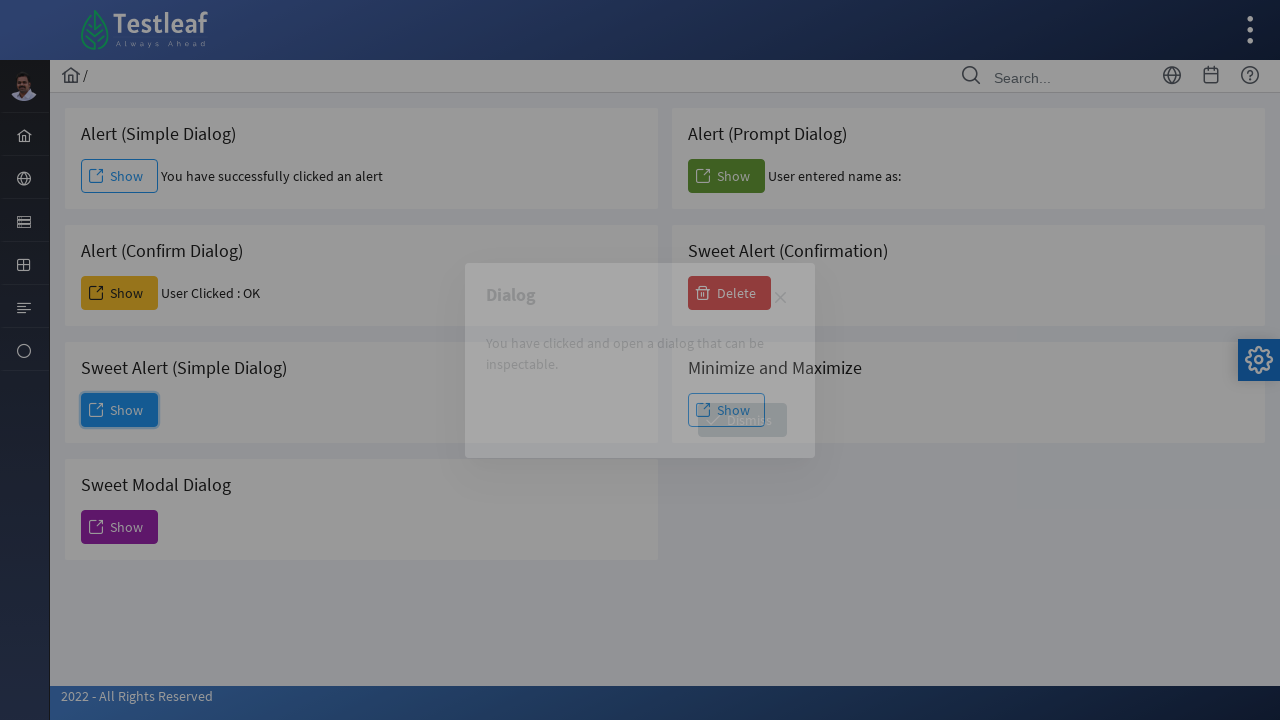

Confirmation modal appeared
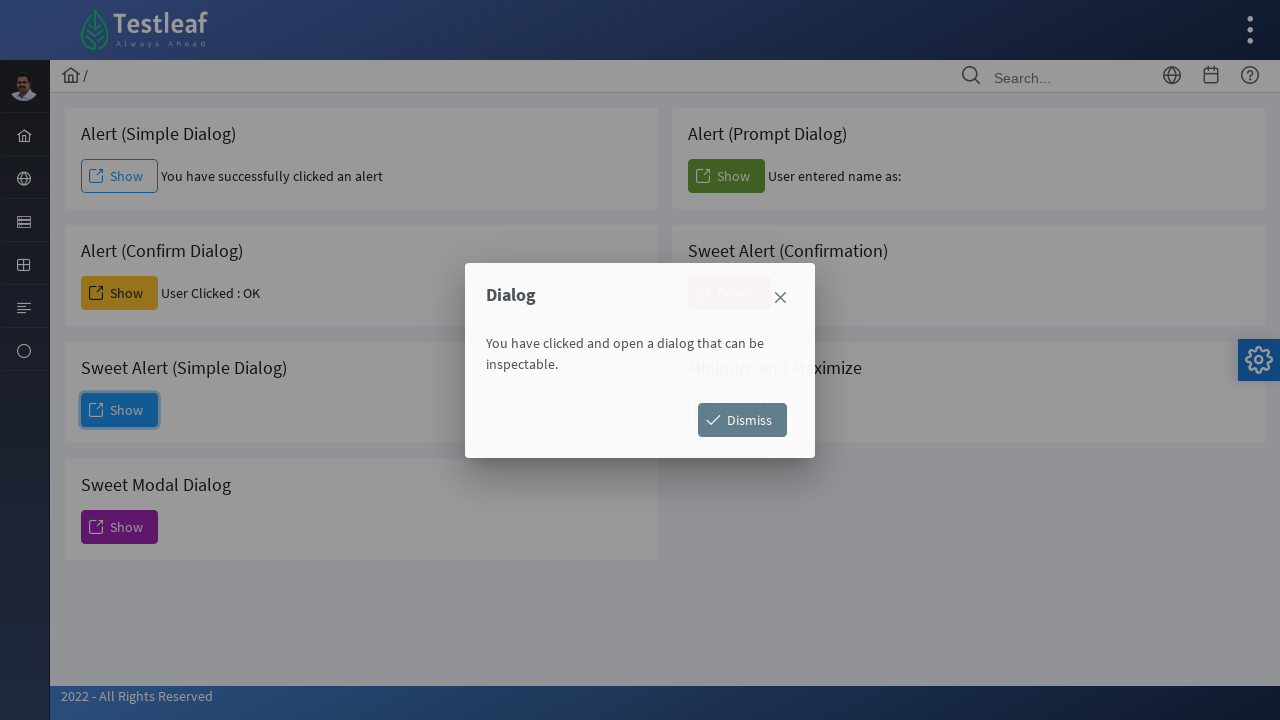

Clicked confirm button on confirmation modal at (742, 420) on xpath=/html/body/div[1]/div[5]/div[2]/form/div/div[1]/div[3]/div/div[3]/span/but
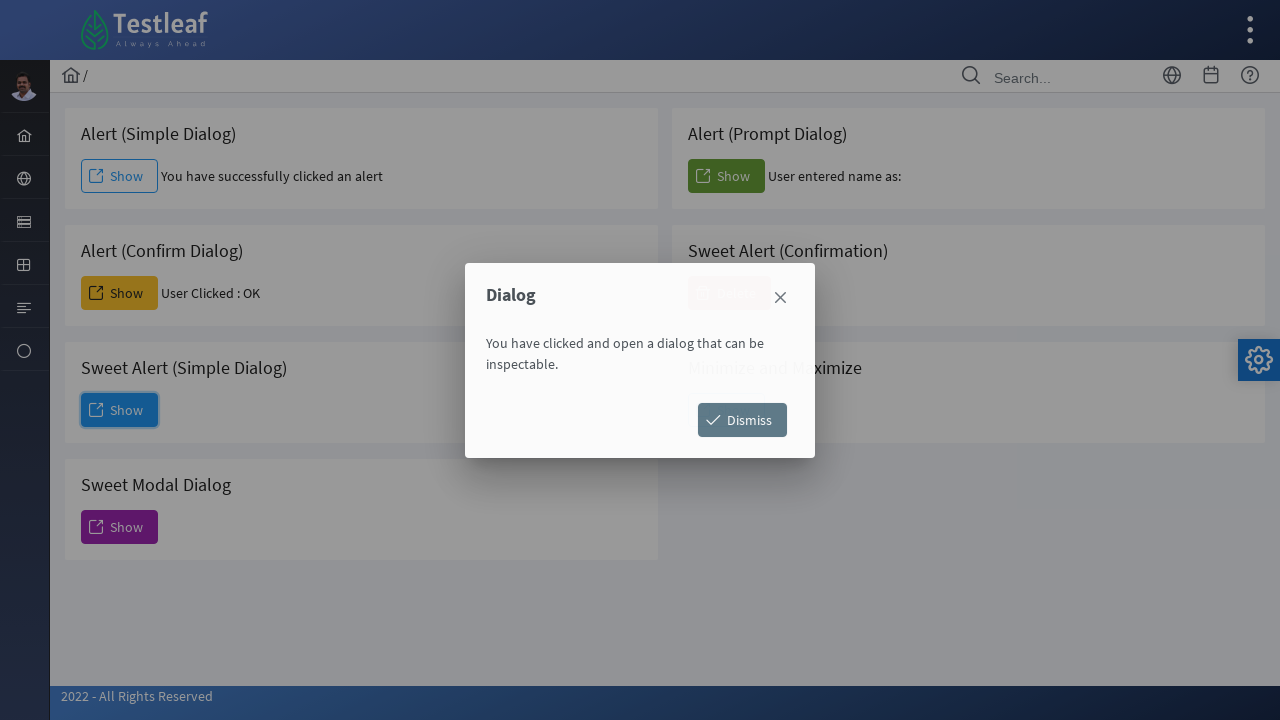

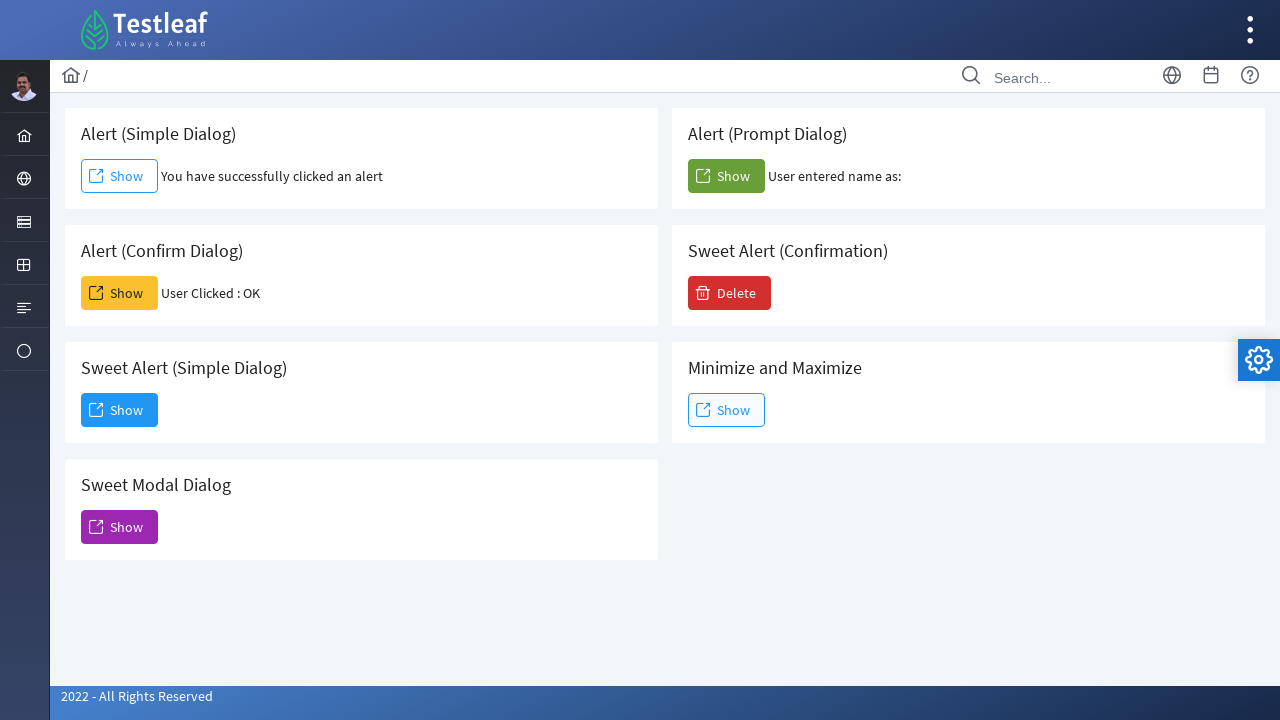